Tests the actiTime free trial registration form by filling in first name, last name, email, and company fields, then clicking the confirm button to submit the form.

Starting URL: https://www.actitime.com/free-online-trial

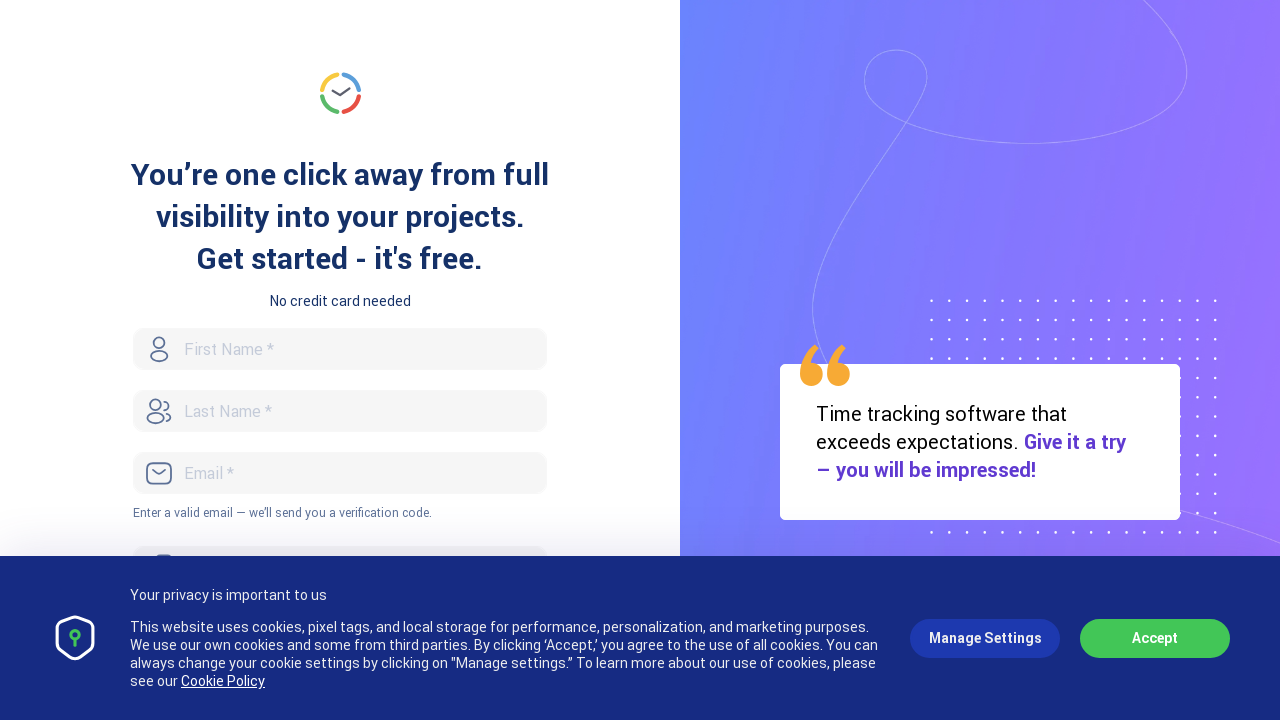

Filled first name field with 'Jordan' on input#FirstName
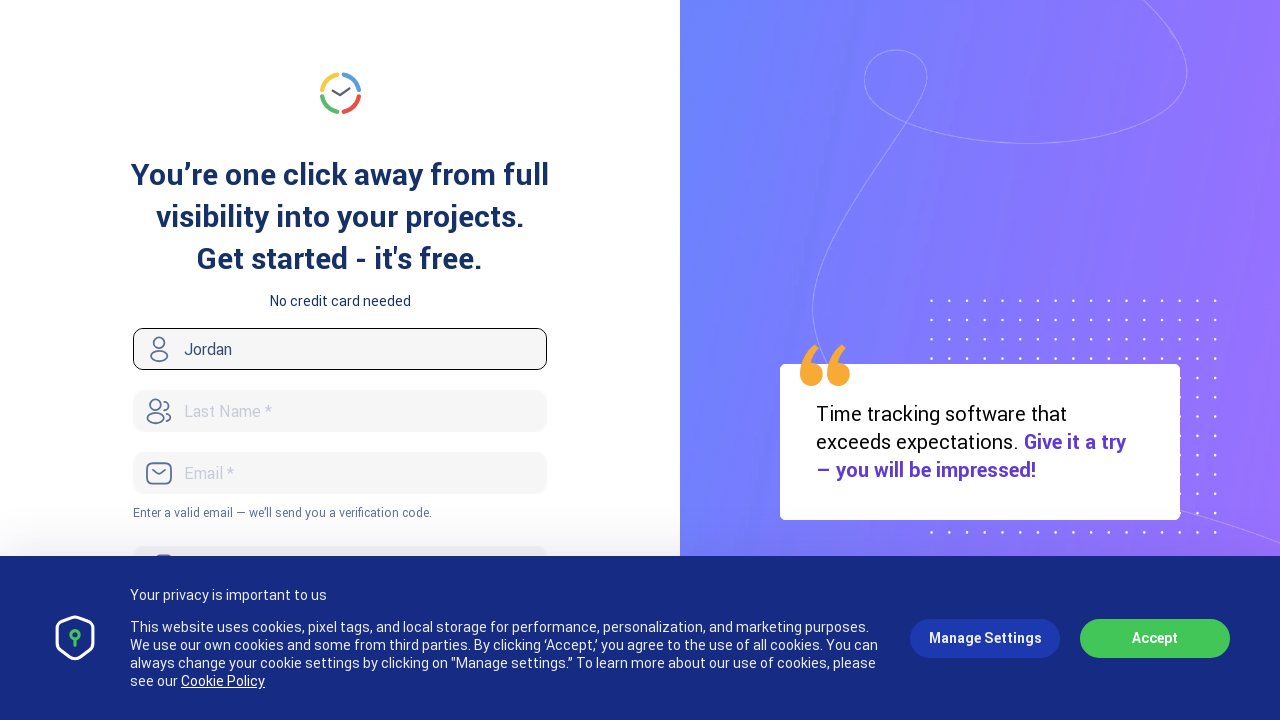

Filled last name field with 'Mitchell' on input#LastName
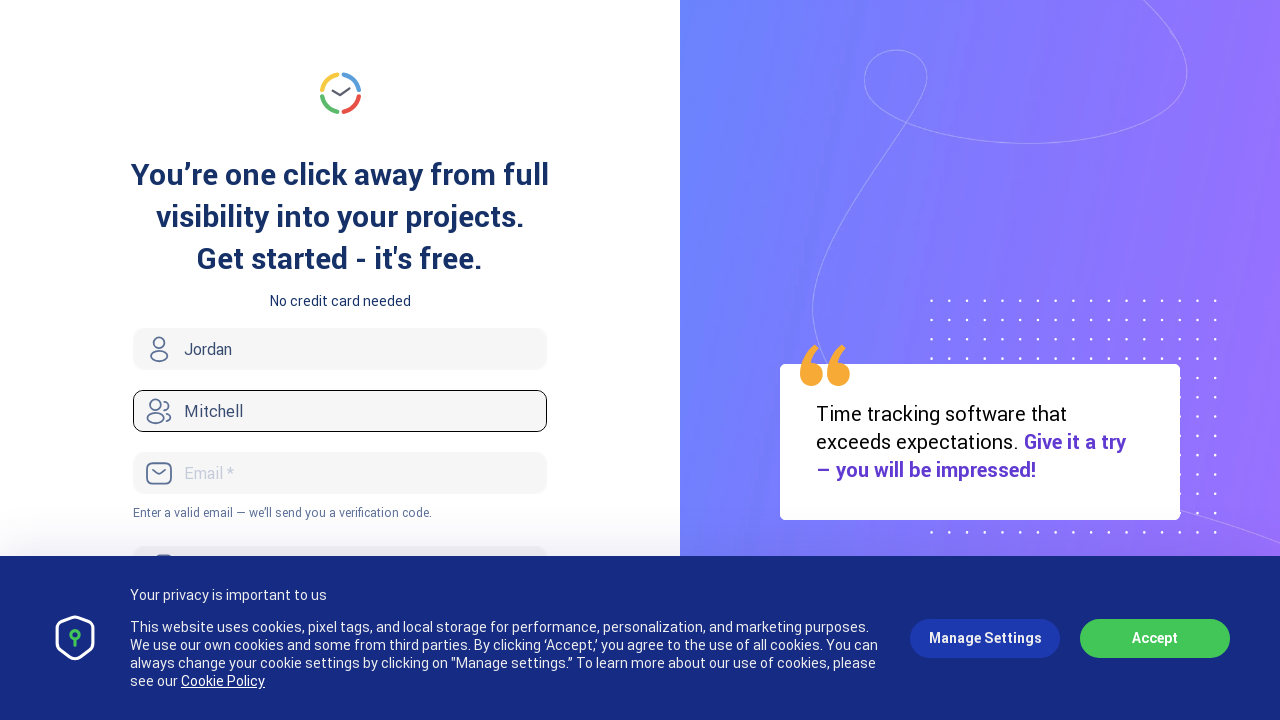

Filled email field with 'jordan.mitchell847@example.com' on input#Email
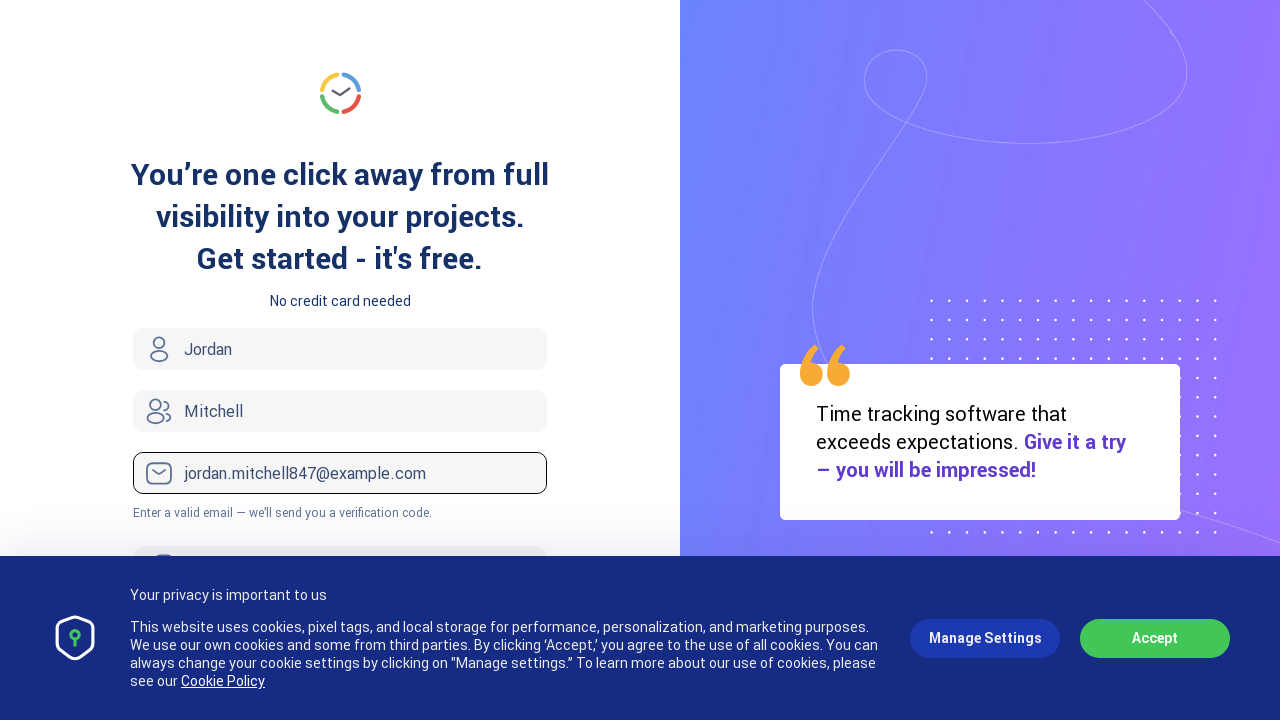

Filled company field with 'TechVentures Inc' on input#Company
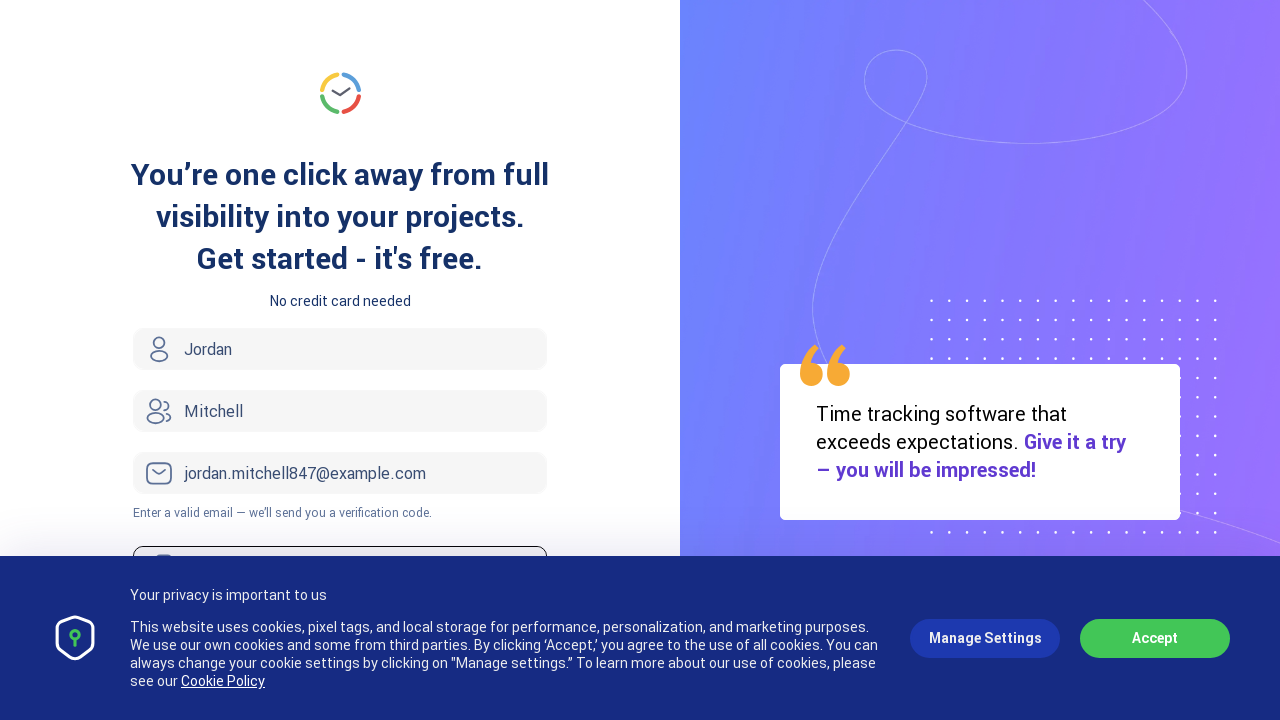

Clicked confirm button to submit actiTime free trial registration form at (340, 360) on a#confirm-button
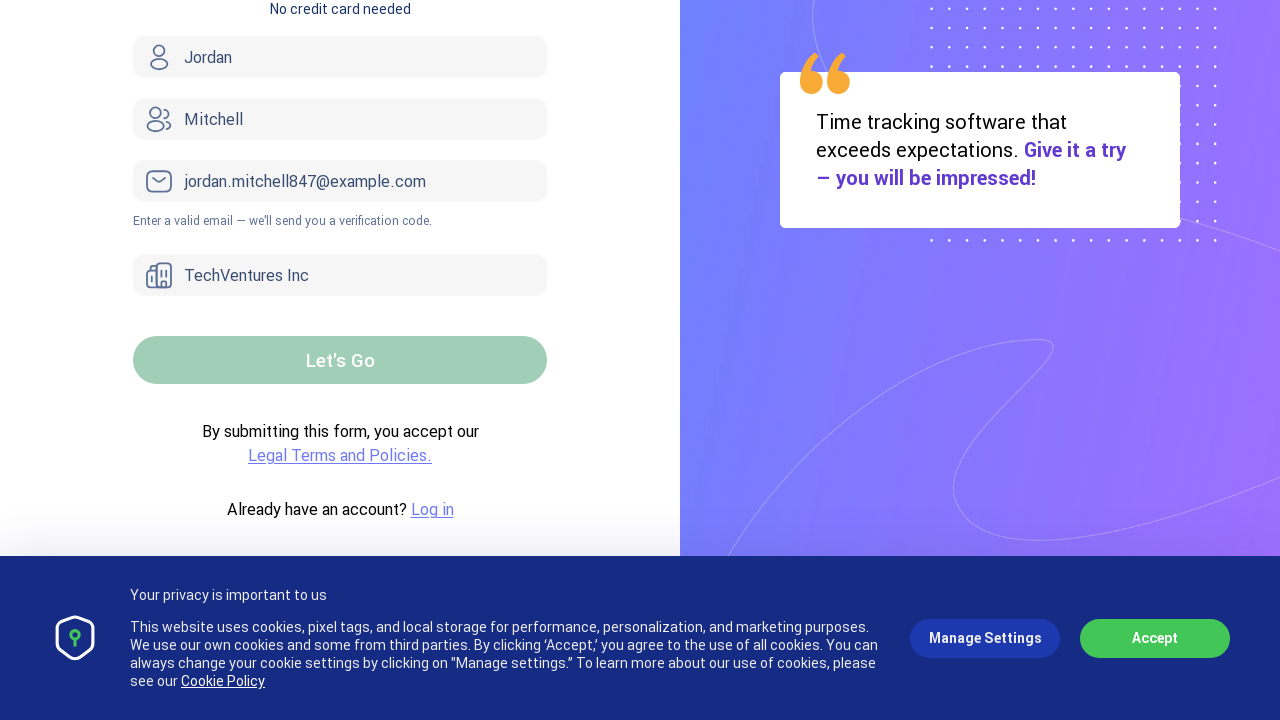

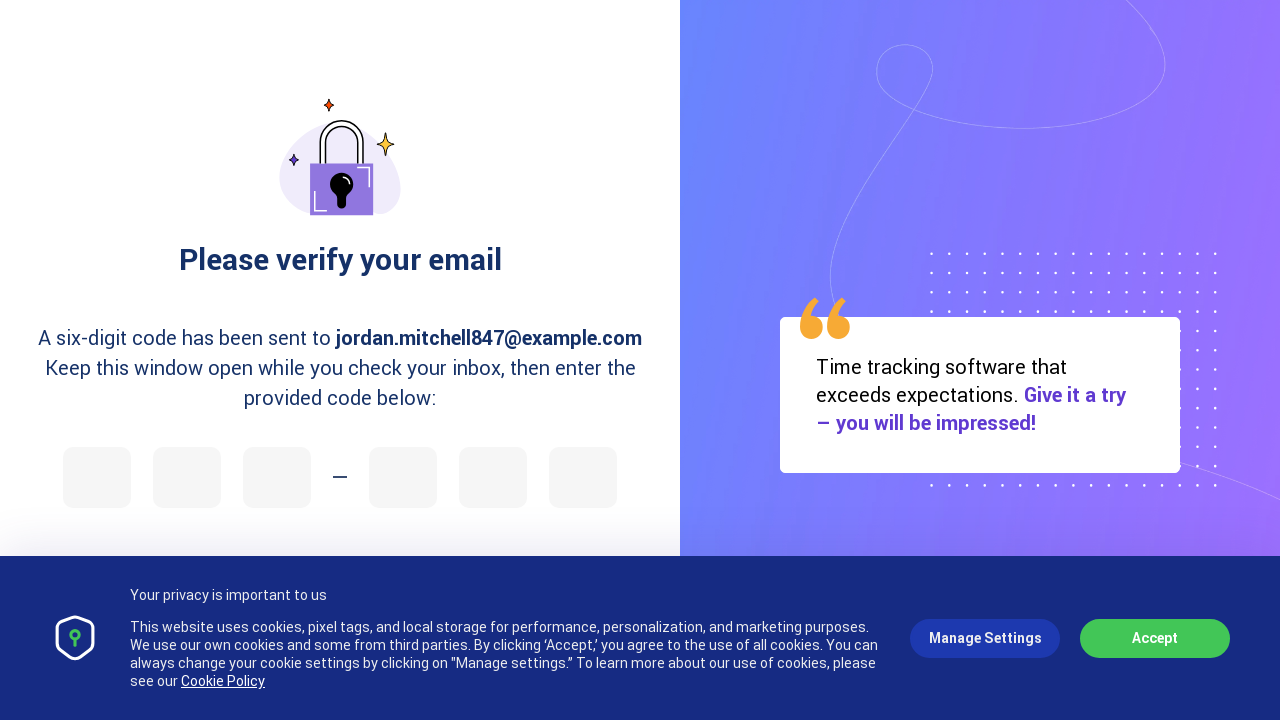